Tests tooltip functionality by hovering over a text field element and verifying the tooltip appears

Starting URL: http://demoqa.com/tool-tips

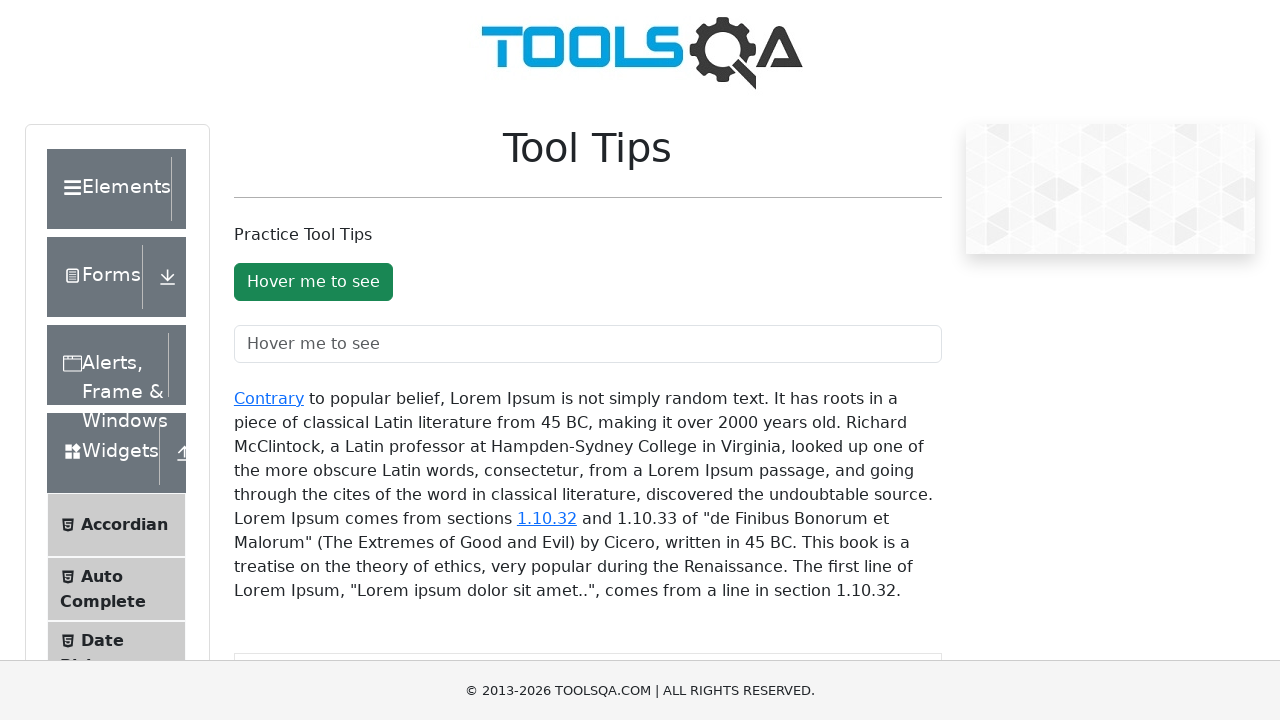

Hovered over text field to trigger tooltip at (588, 344) on #toolTipTextField
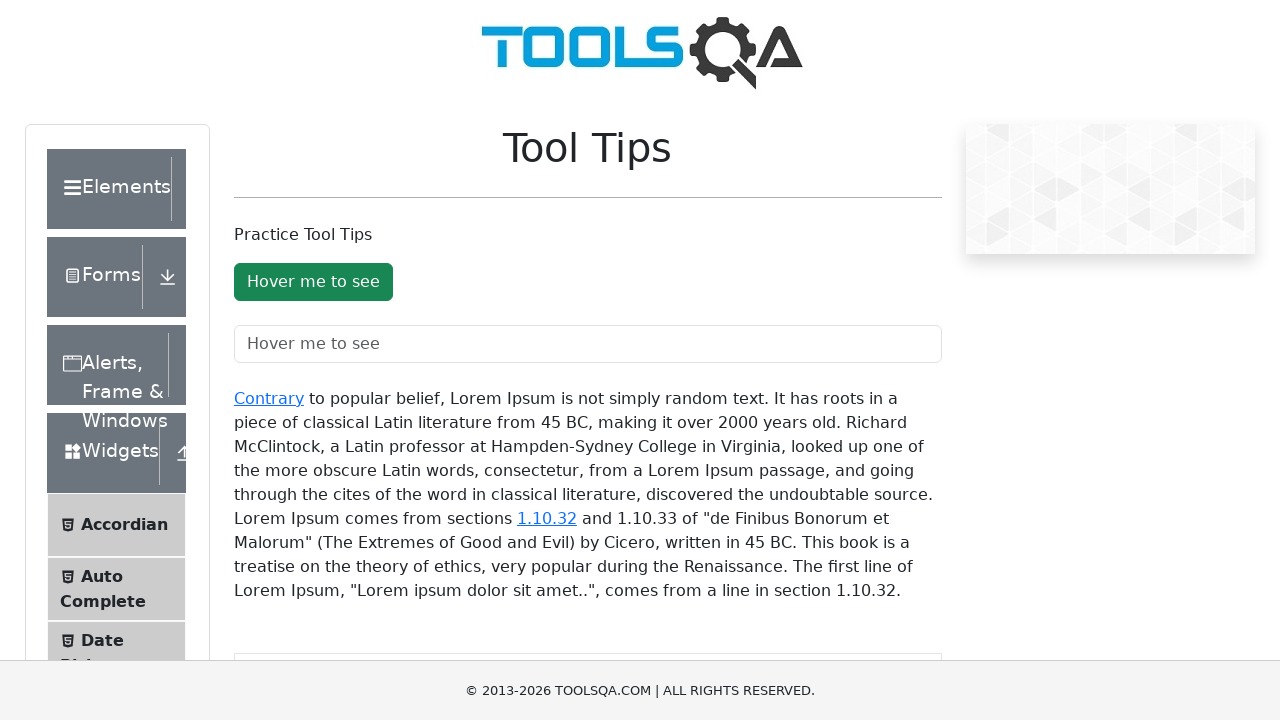

Tooltip appeared and is visible
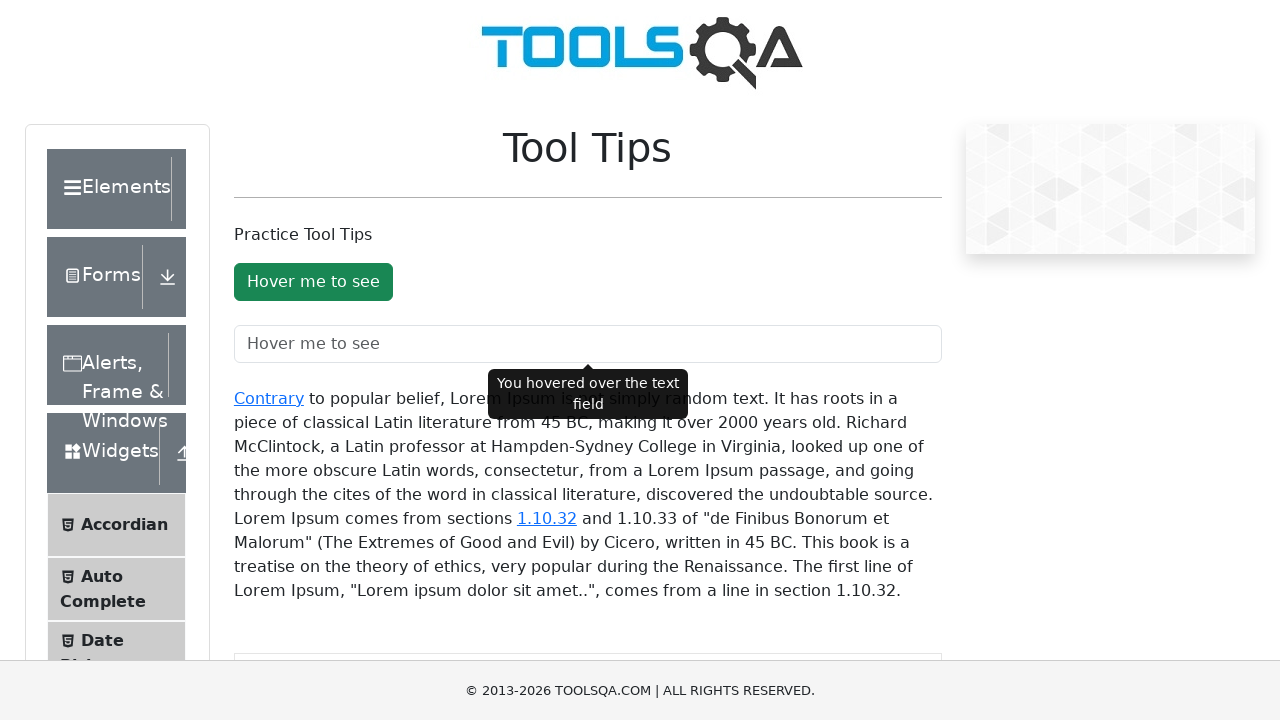

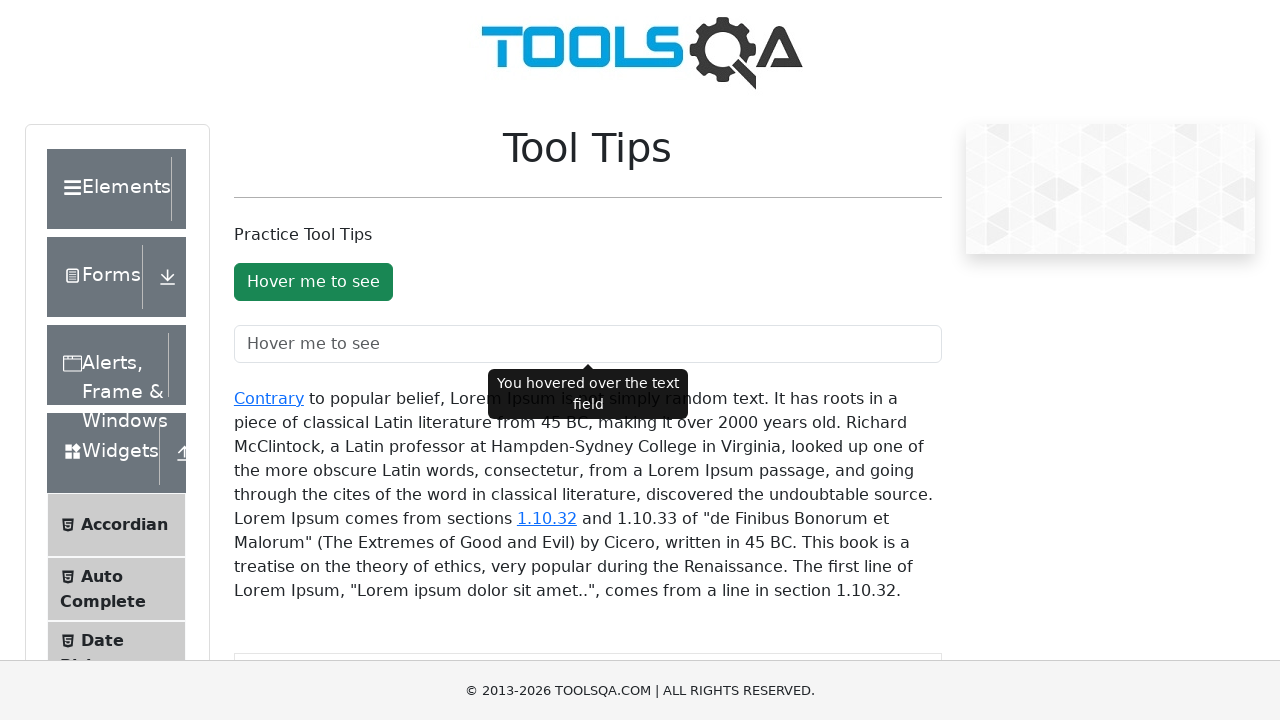